Tests navigation by clicking on the A/B Testing link, verifying the page title, navigating back to the home page, and verifying the home page title.

Starting URL: https://practice.cydeo.com

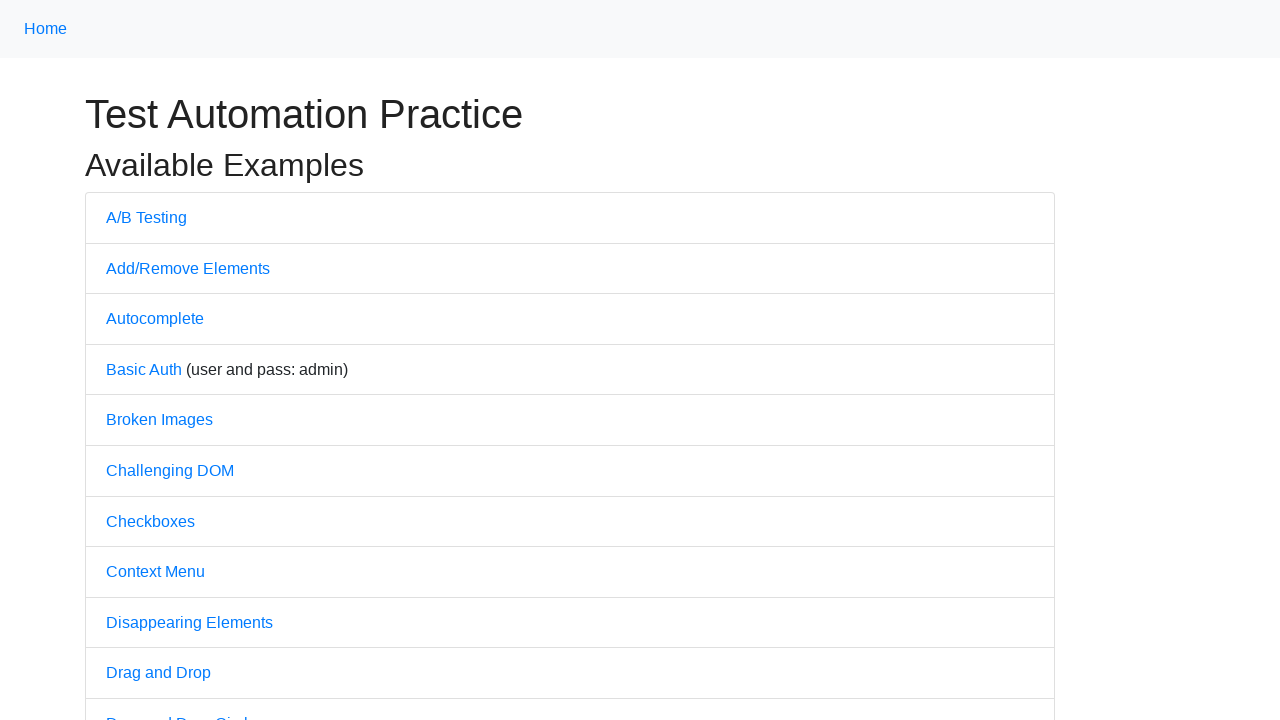

Clicked on A/B Testing link at (146, 217) on text=A/B Testing
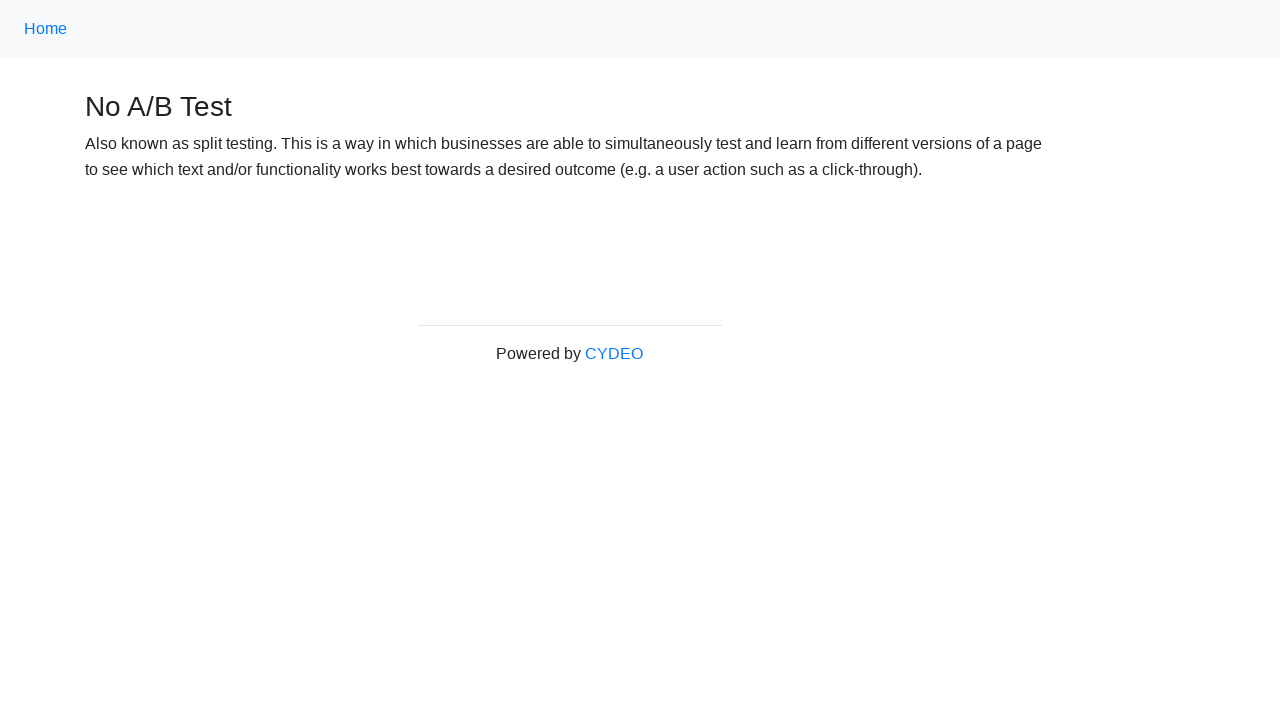

Waited for page load state
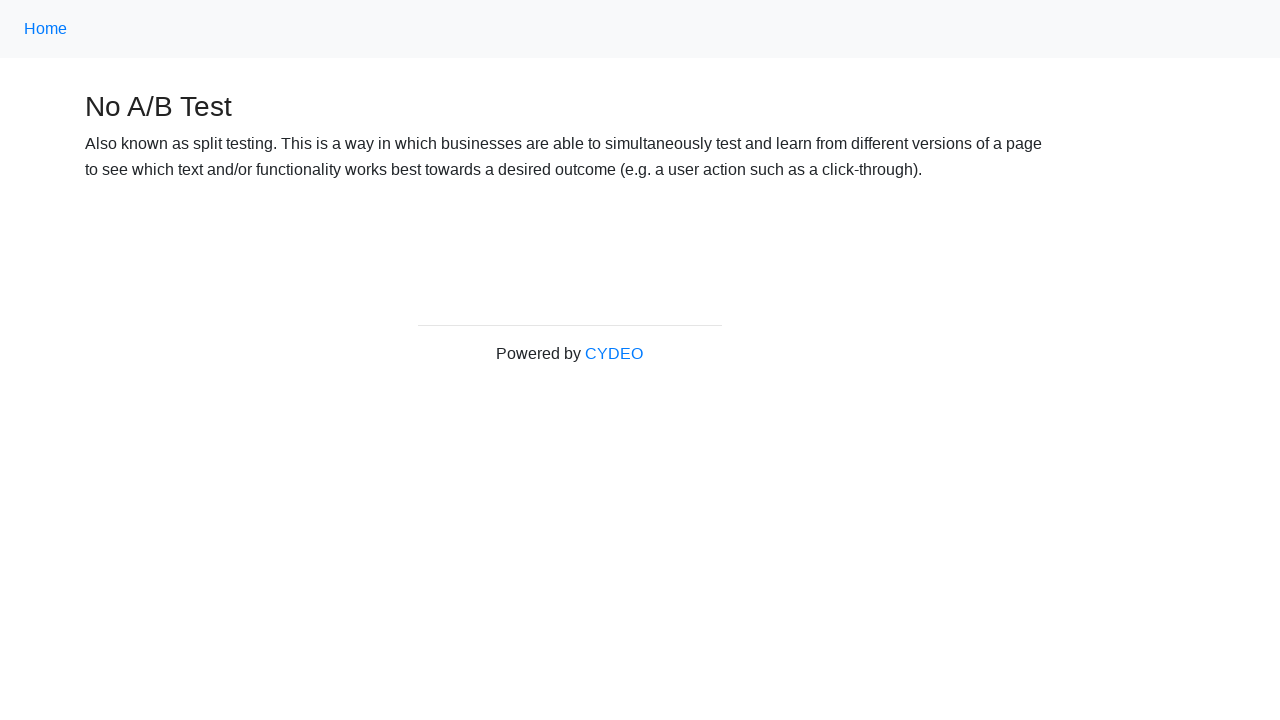

Verified page title is 'No A/B Test'
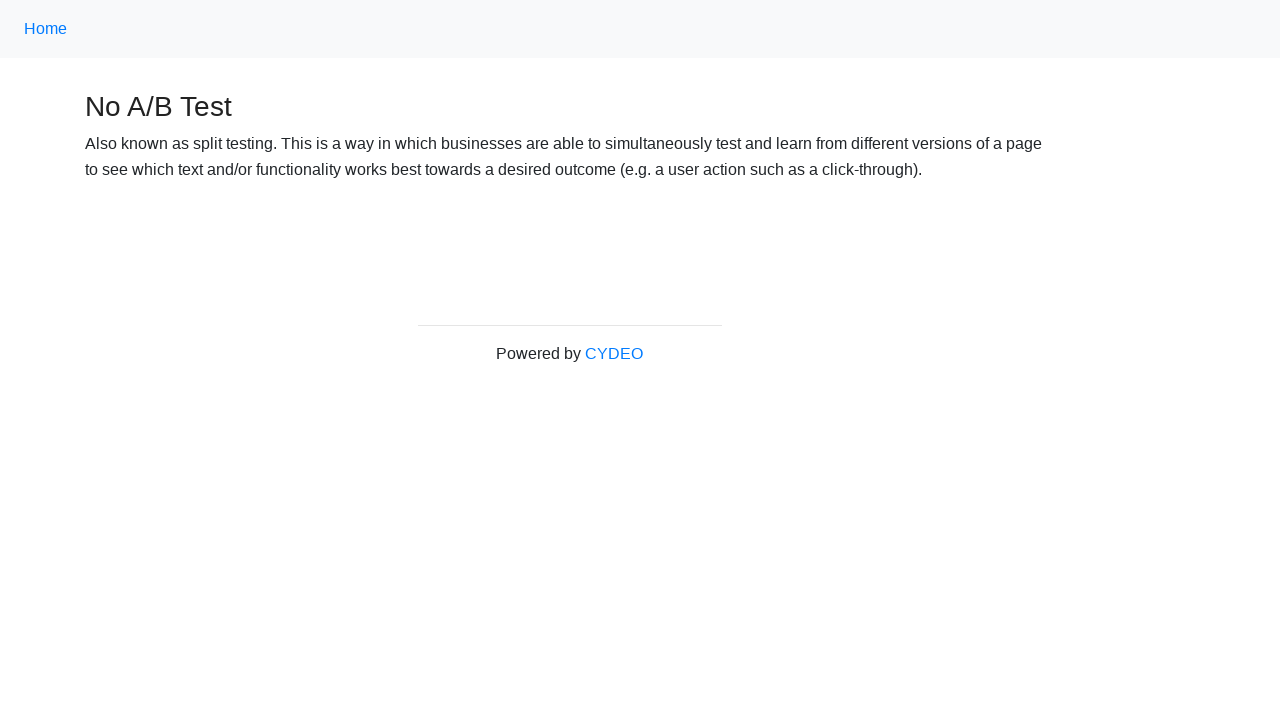

Navigated back to home page
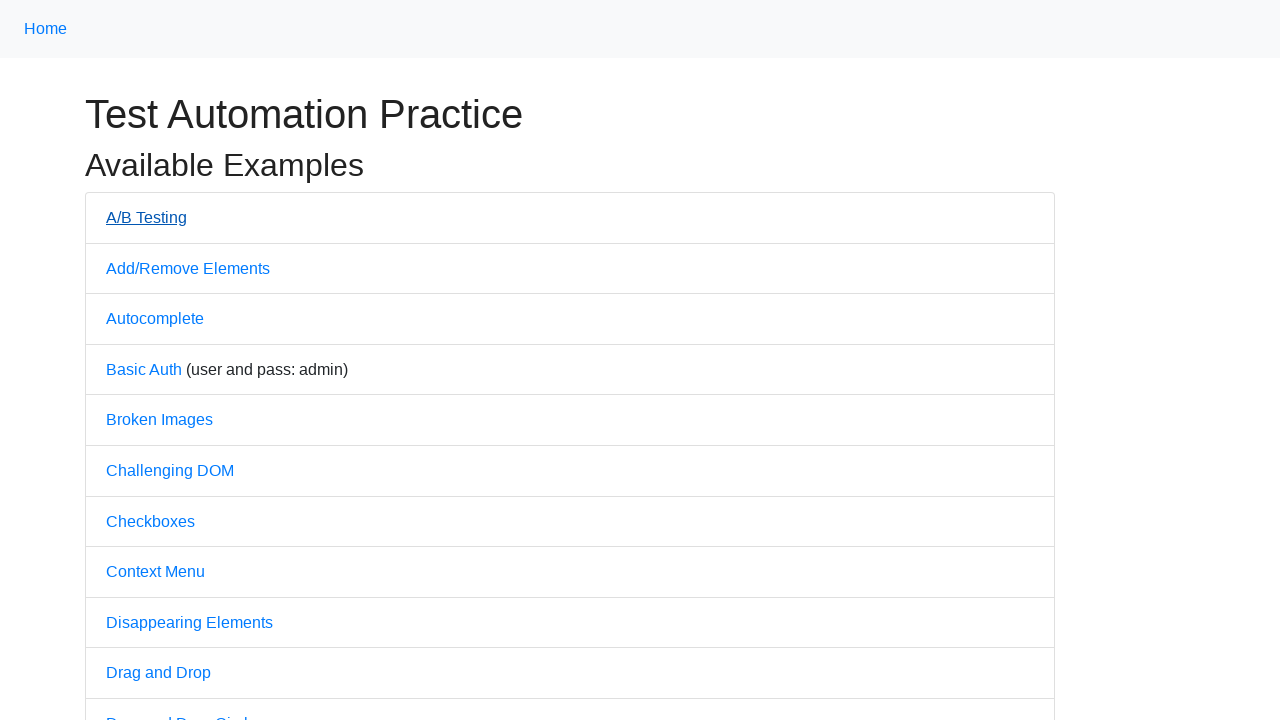

Waited for home page load state
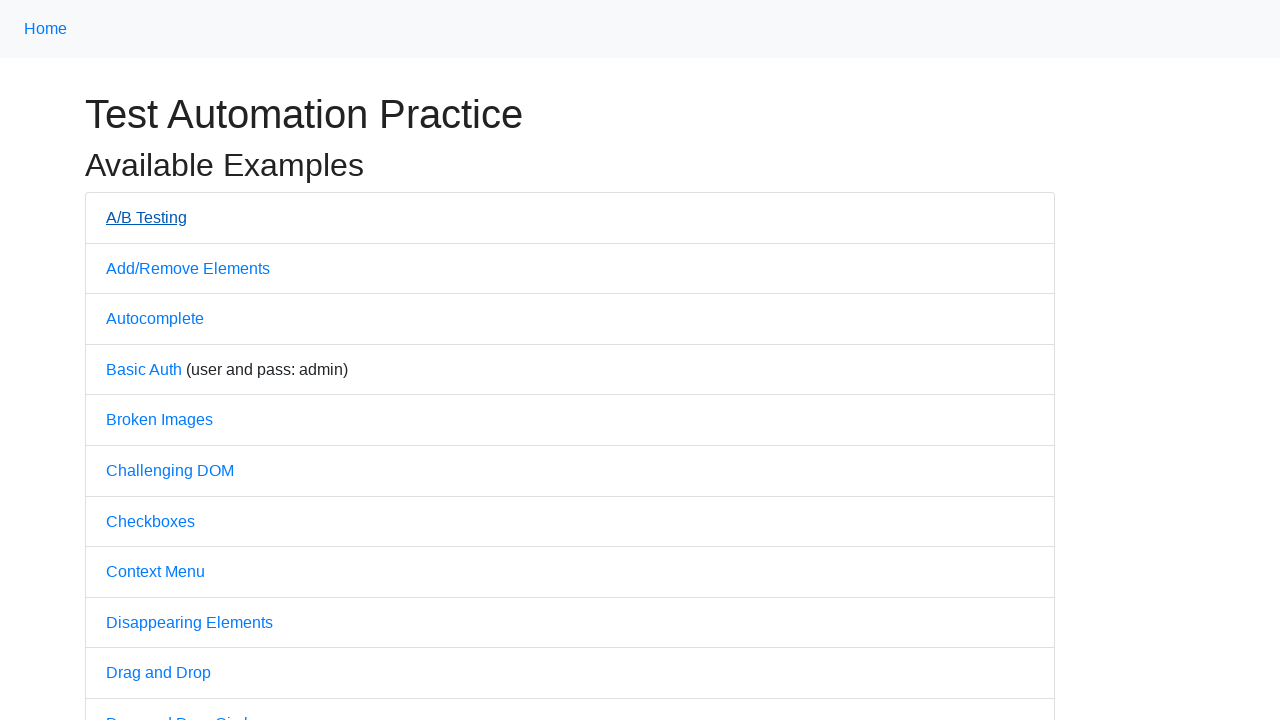

Verified home page title is 'Practice'
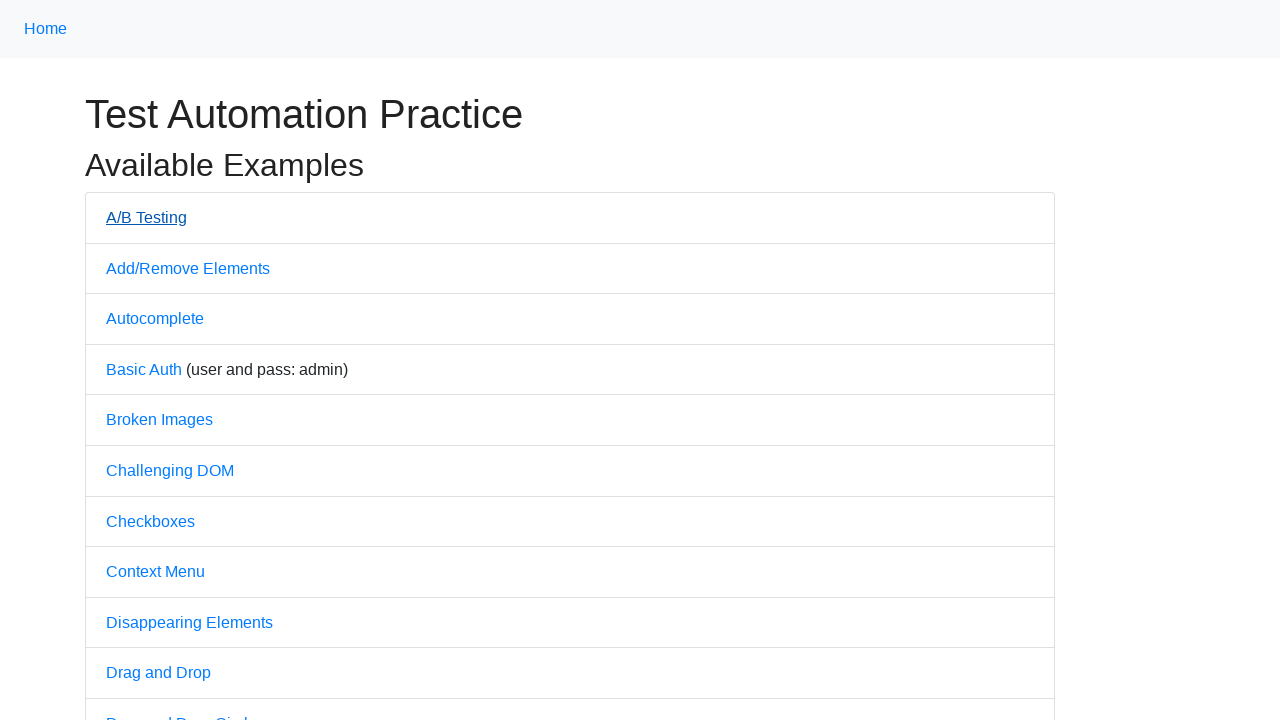

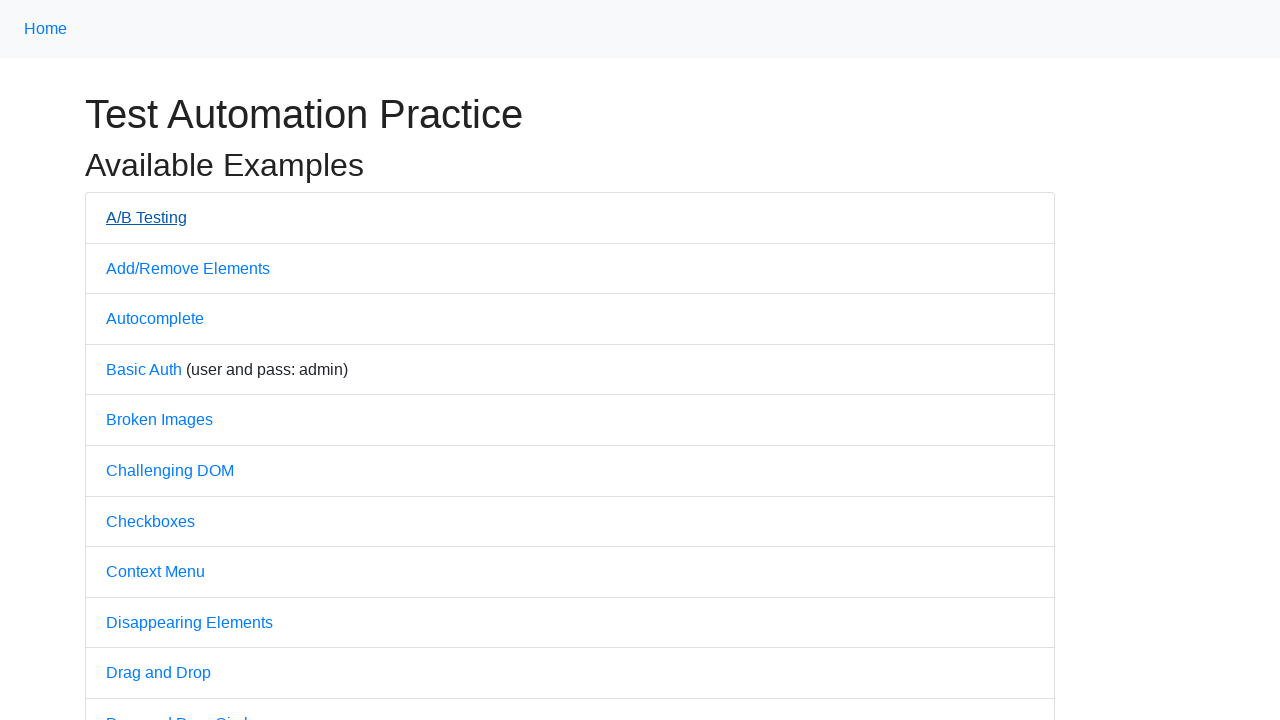